Tests link functionality by counting links in different page sections and opening footer links in new tabs to verify they are not broken

Starting URL: https://rahulshettyacademy.com/AutomationPractice/

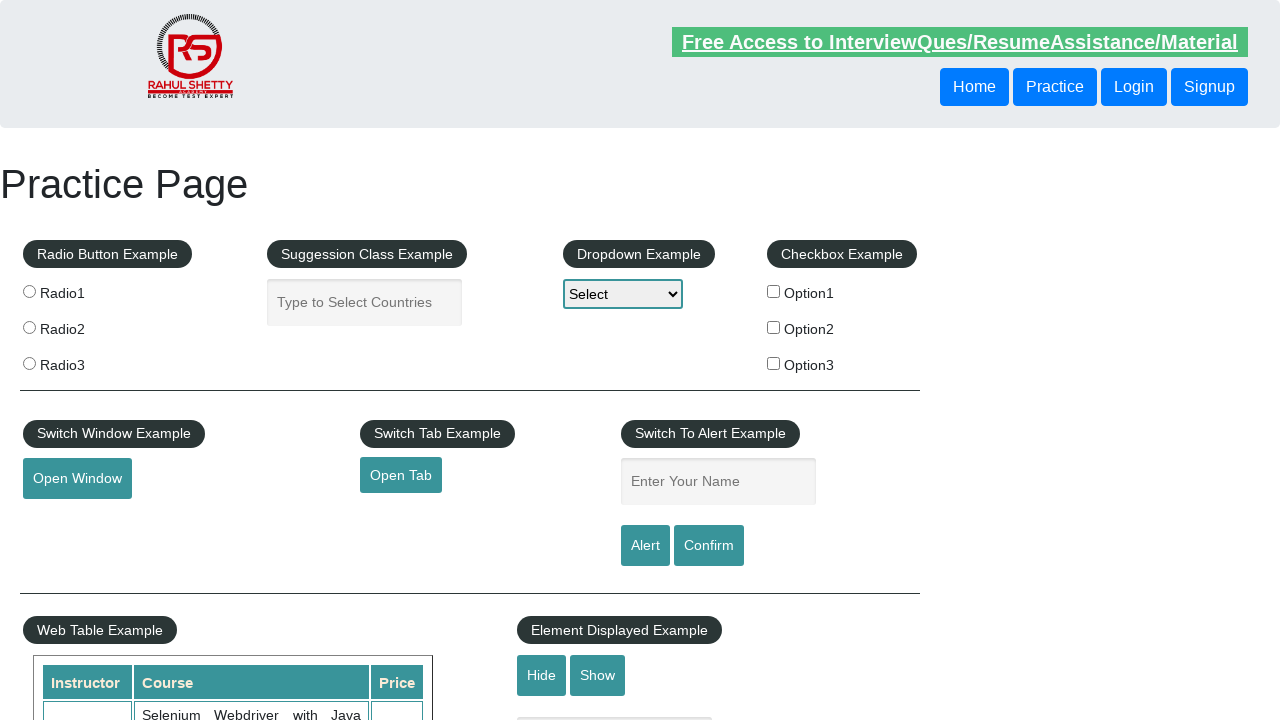

Counted all links on page: 27 total links found
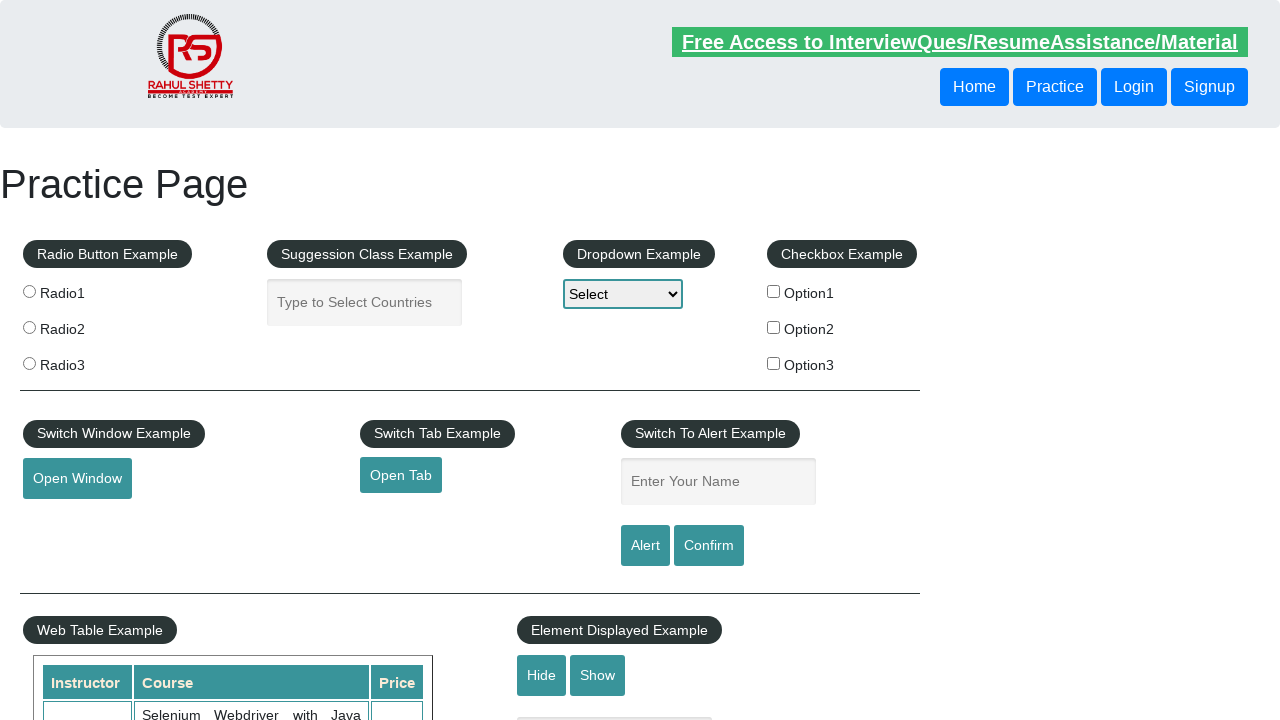

Counted footer links using XPath: 20 links found
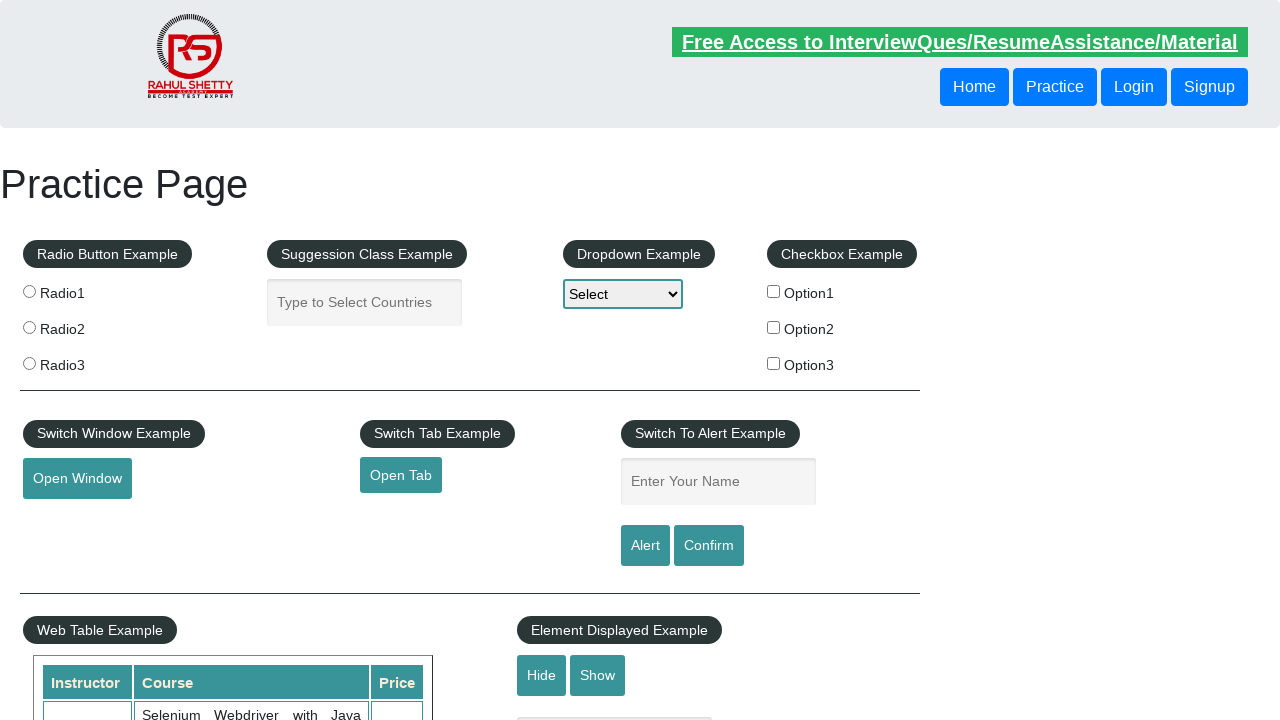

Counted footer links using alternative method: 20 links found
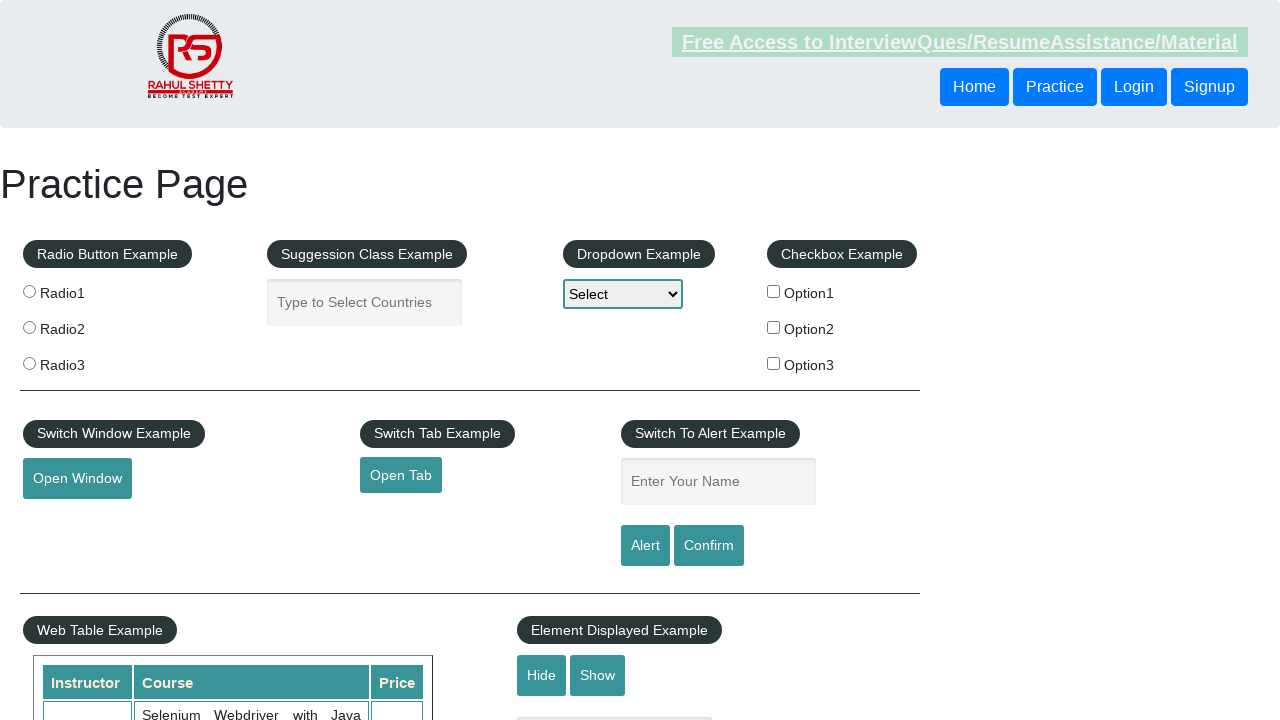

Counted first column footer links: 5 links found
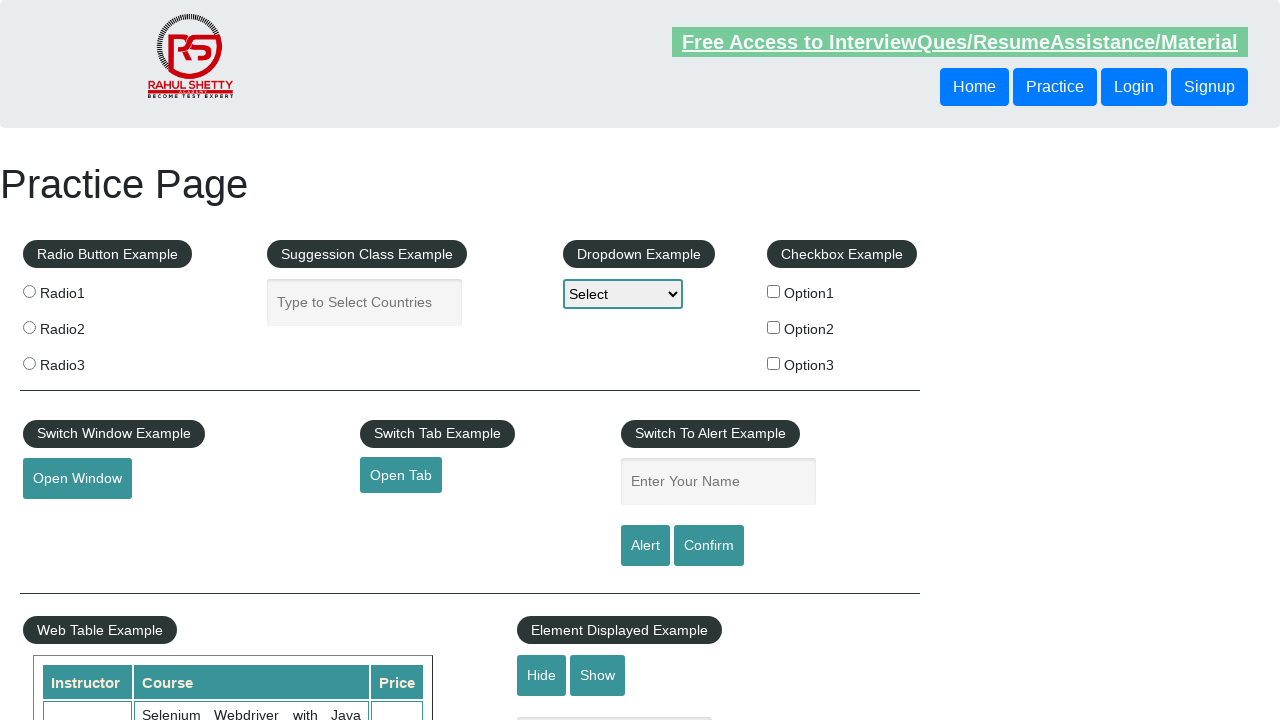

Retrieved all link elements from first column: 5 links
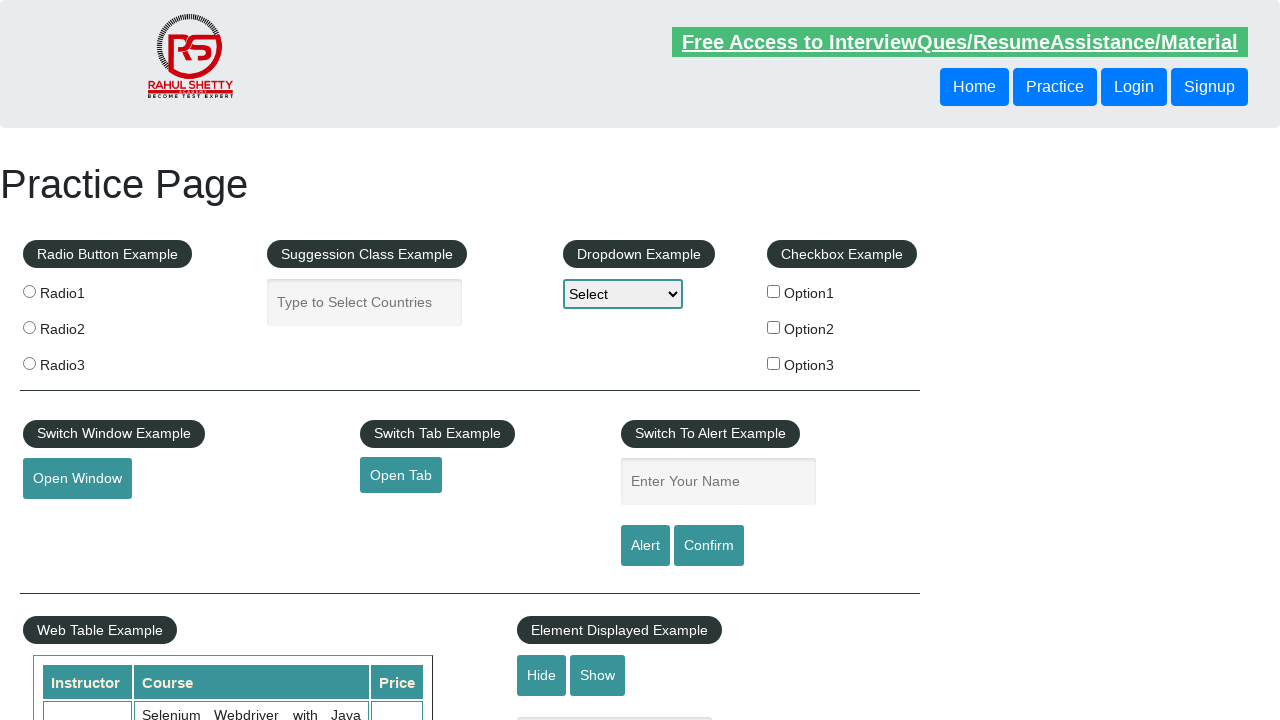

Opened footer link #1 in new tab using Ctrl+Click at (157, 482) on #gf-BIG >> xpath=//table/tbody/tr/td[1]/ul >> a >> nth=0
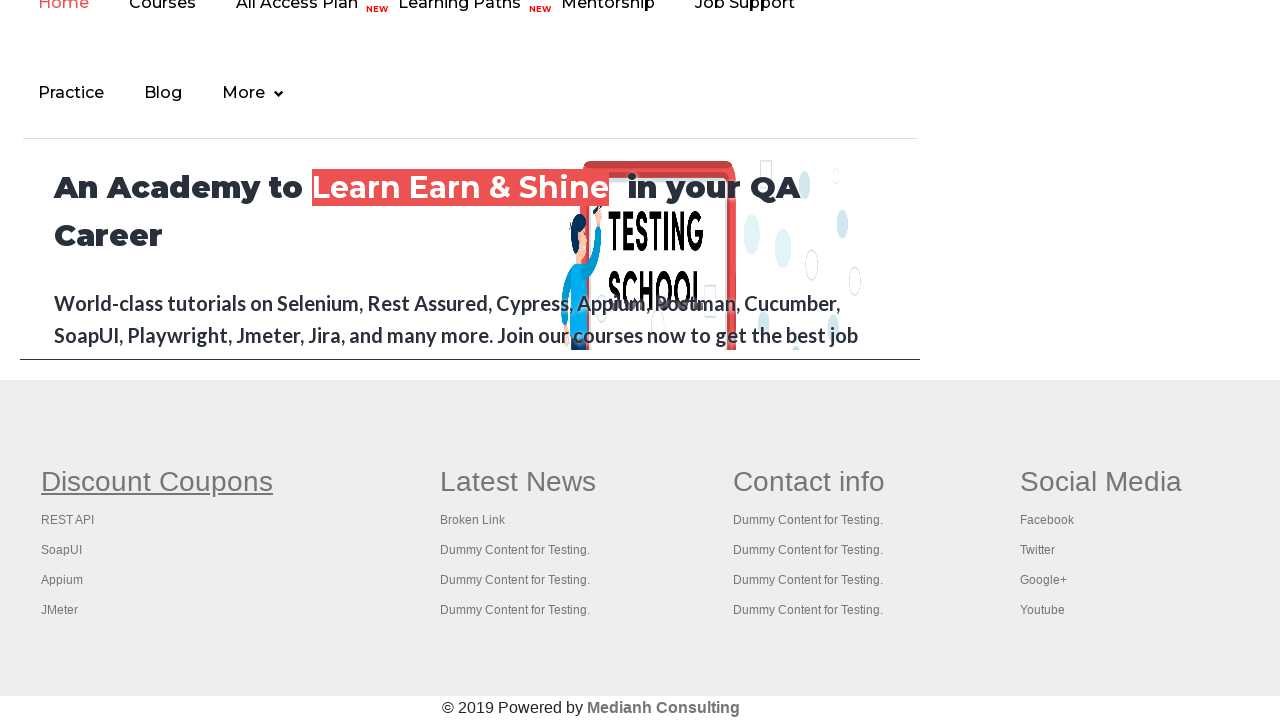

New tab loaded and ready
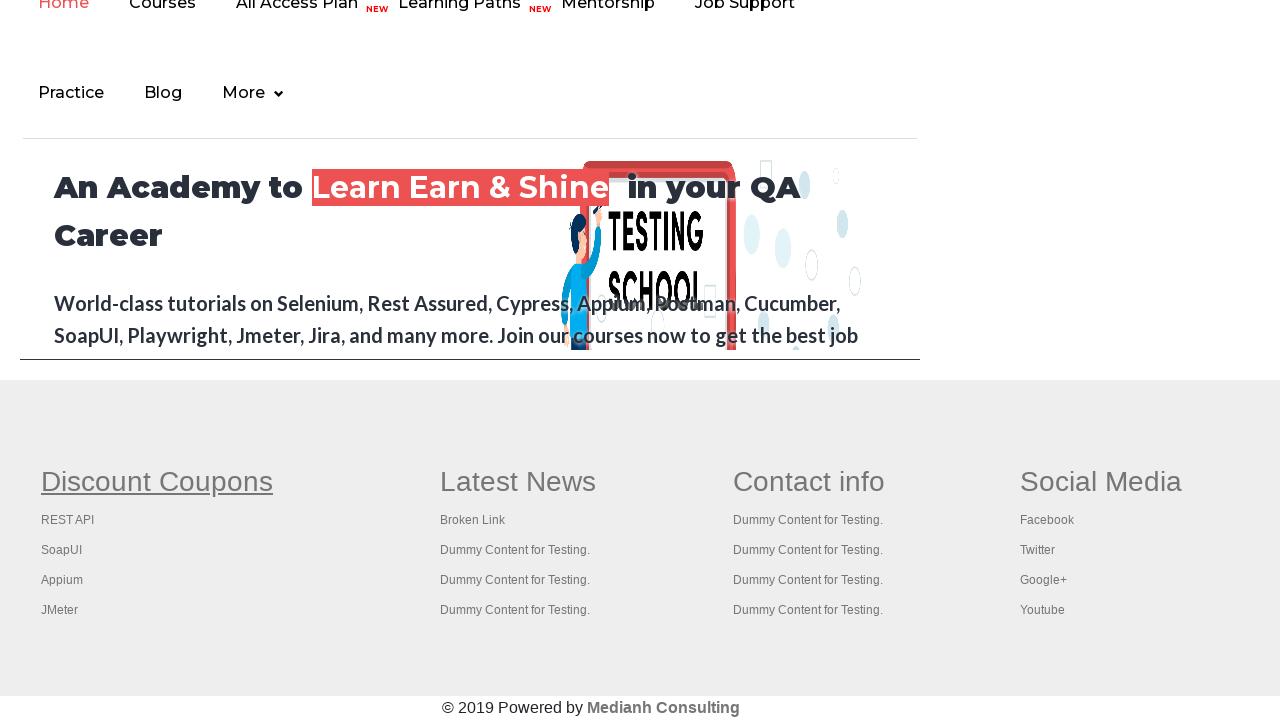

Retrieved page title from new tab: ''
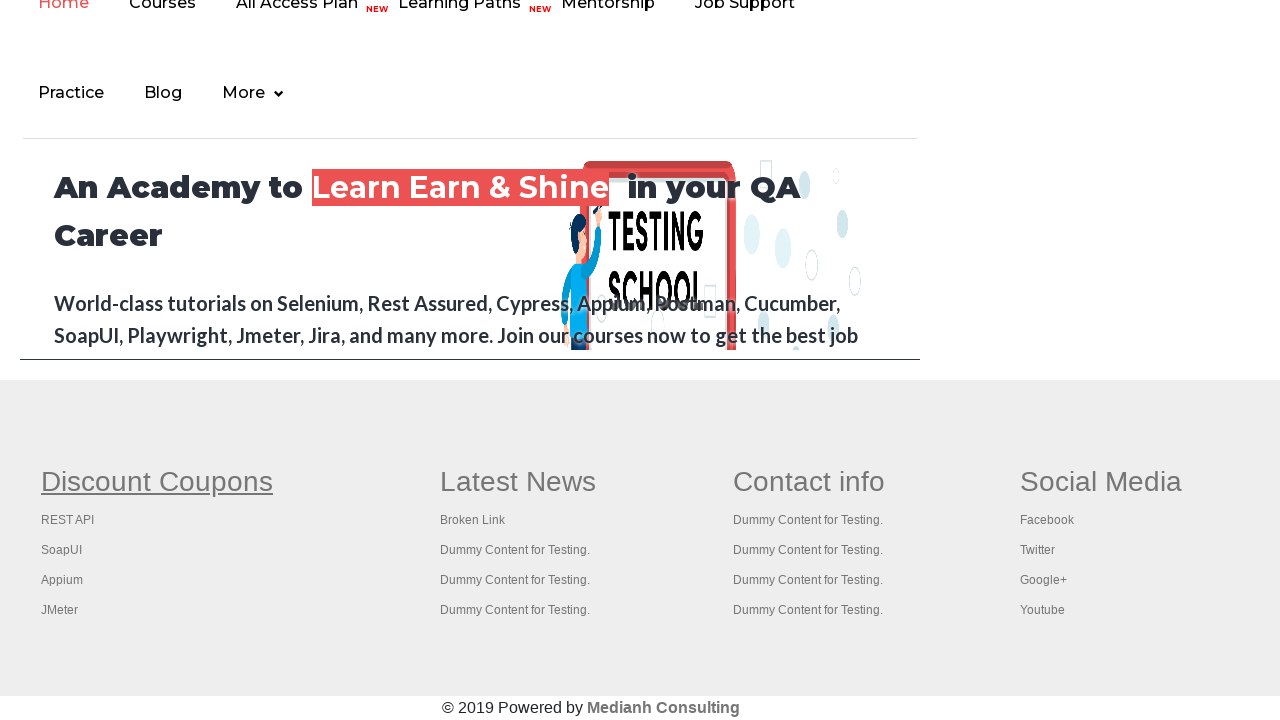

Link is valid - page loaded successfully
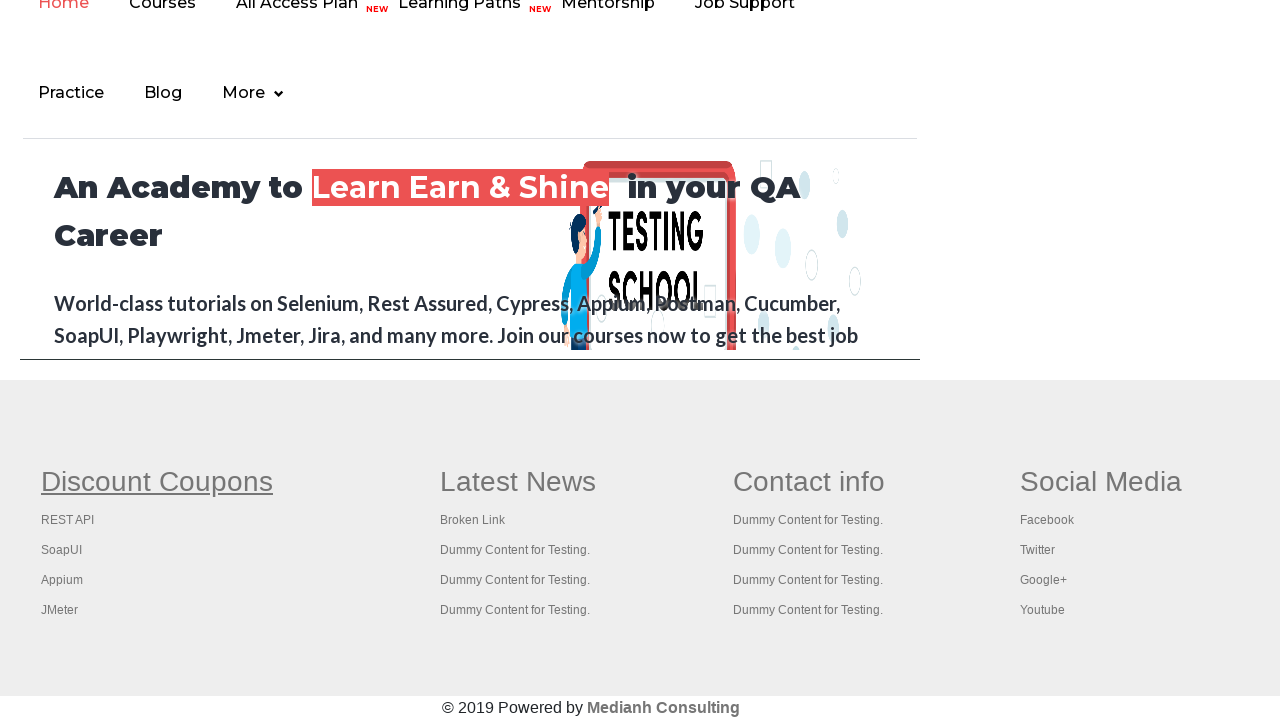

Closed new tab for link #1
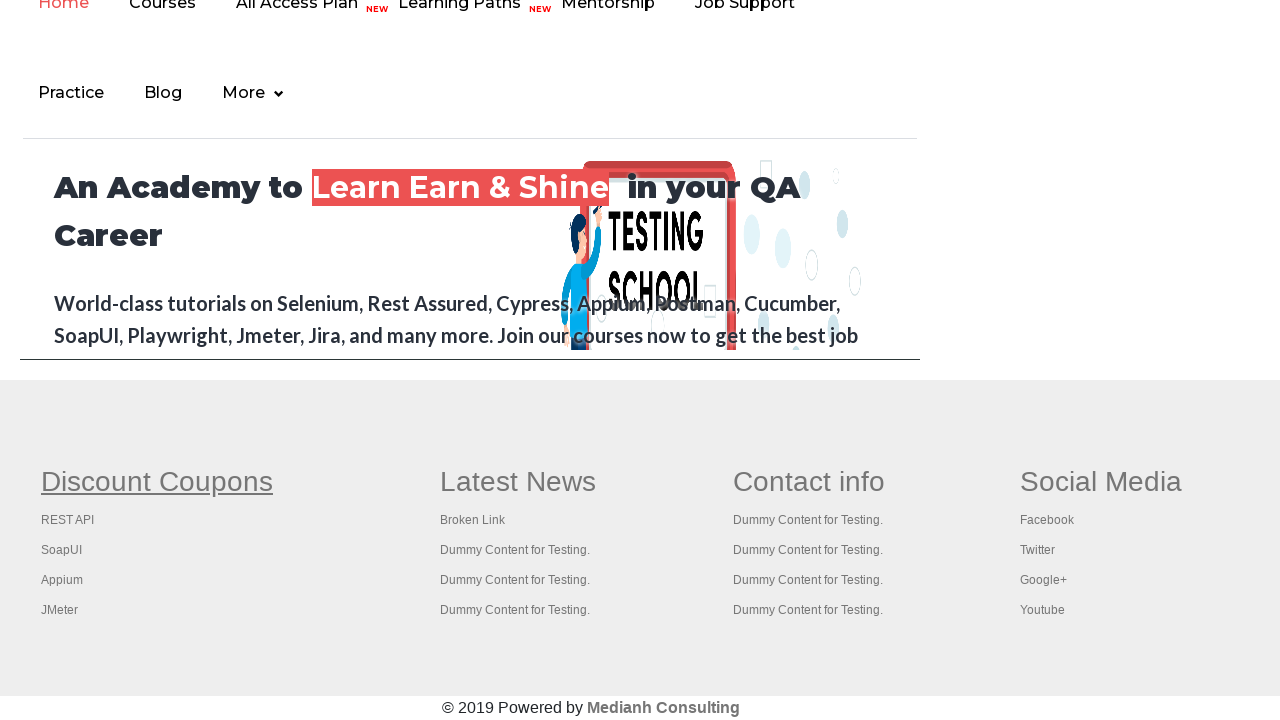

Opened footer link #2 in new tab using Ctrl+Click at (68, 520) on #gf-BIG >> xpath=//table/tbody/tr/td[1]/ul >> a >> nth=1
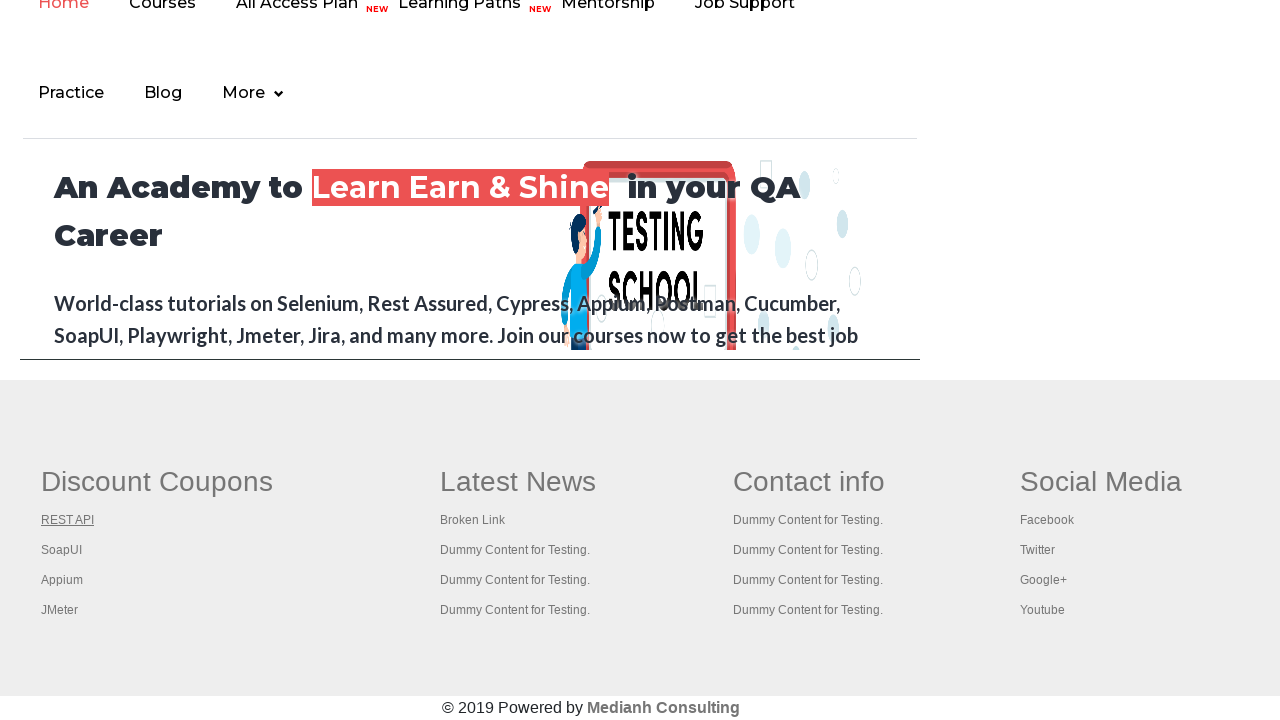

New tab loaded and ready
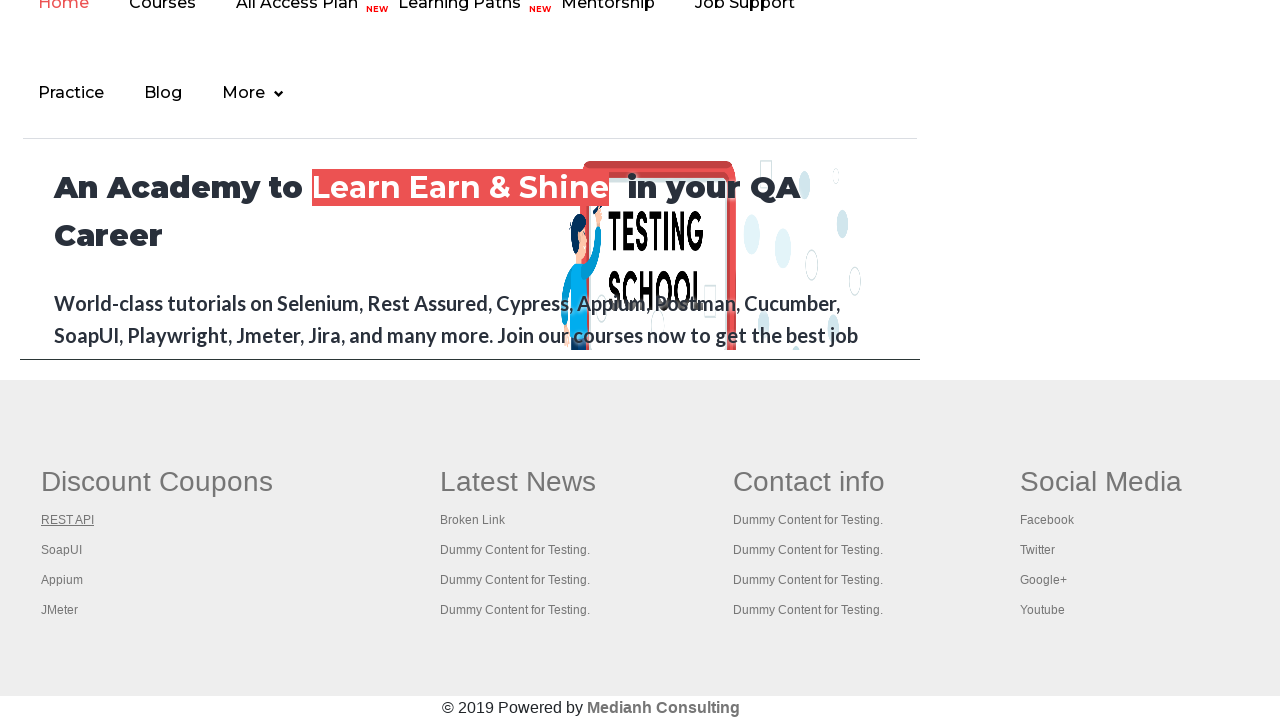

Retrieved page title from new tab: 'REST API Tutorial'
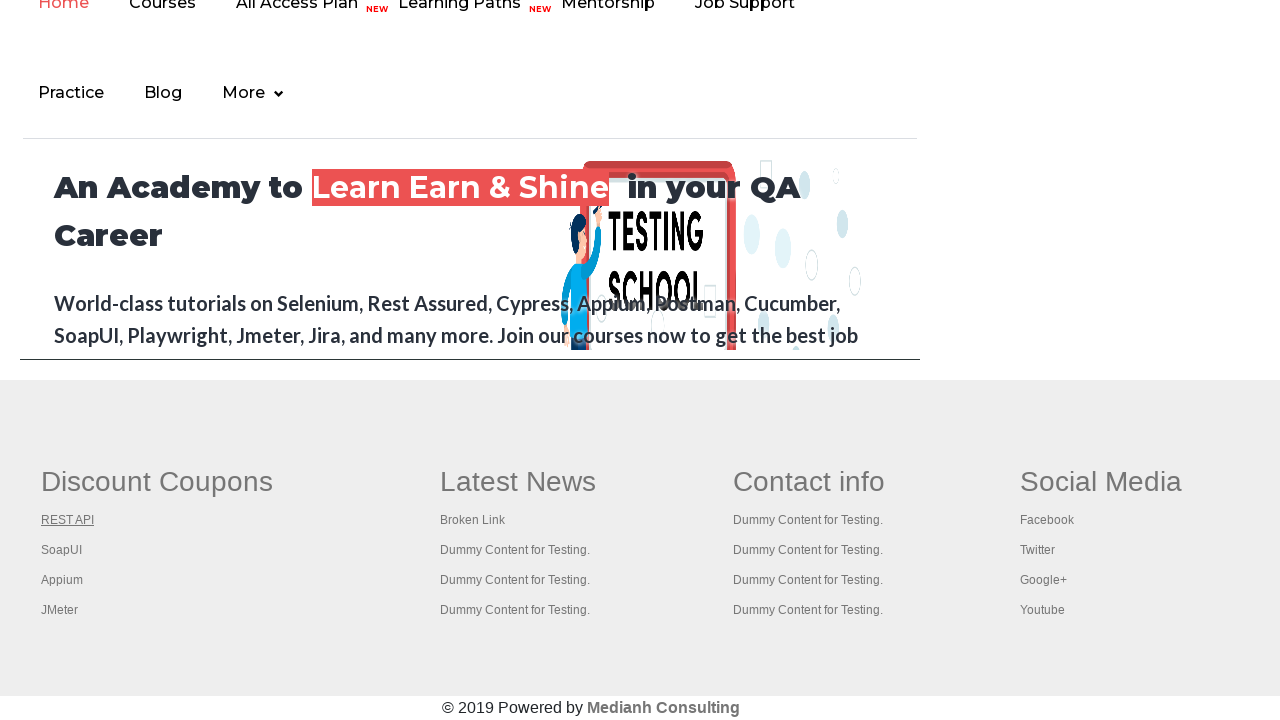

Link is valid - page loaded successfully
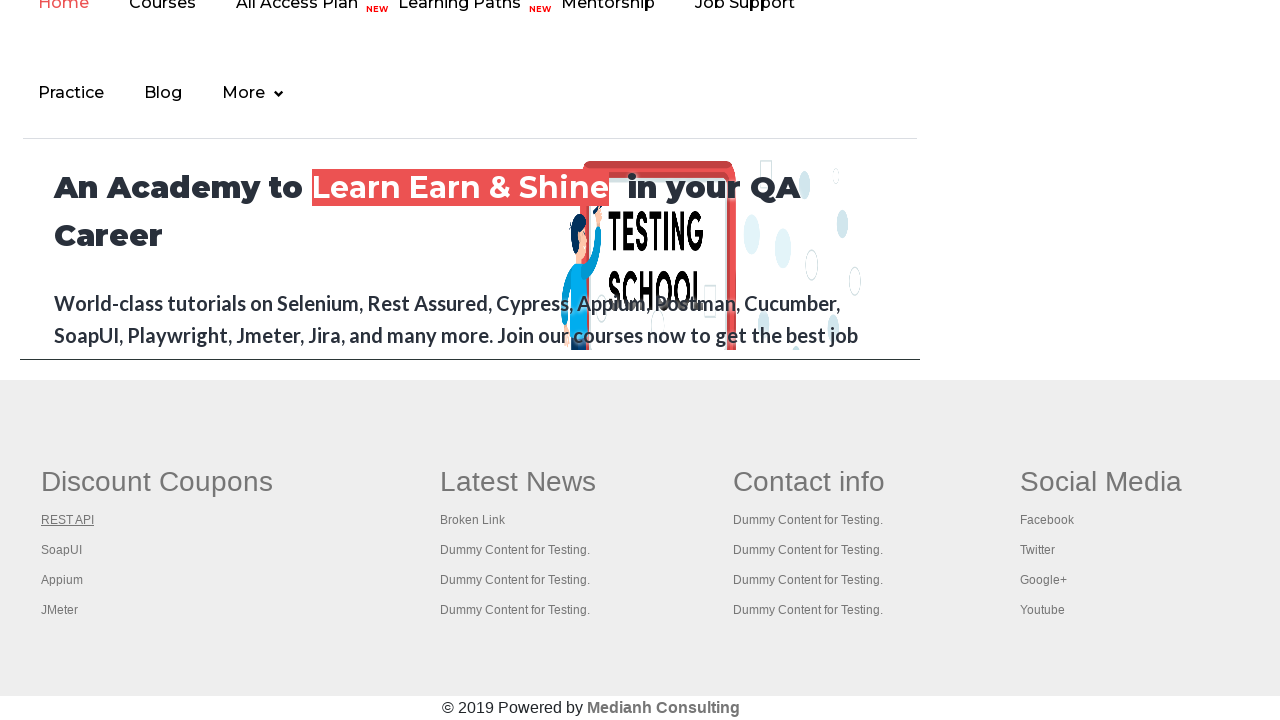

Closed new tab for link #2
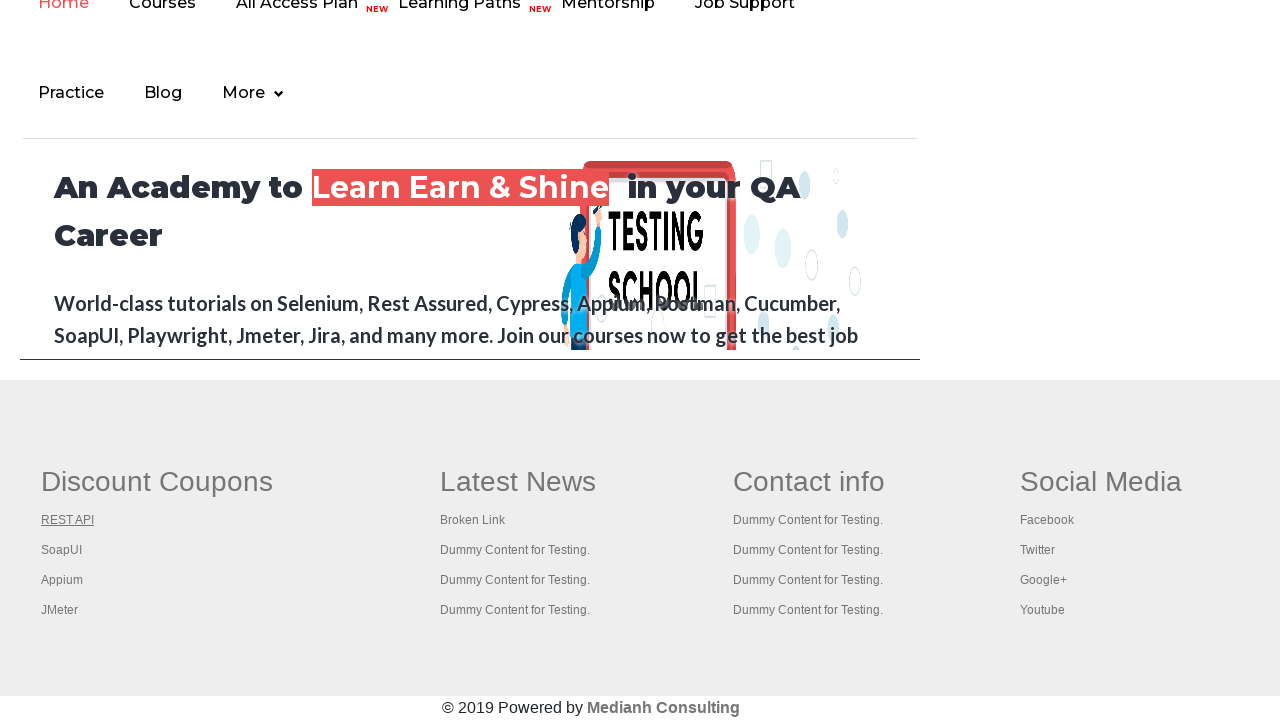

Opened footer link #3 in new tab using Ctrl+Click at (62, 550) on #gf-BIG >> xpath=//table/tbody/tr/td[1]/ul >> a >> nth=2
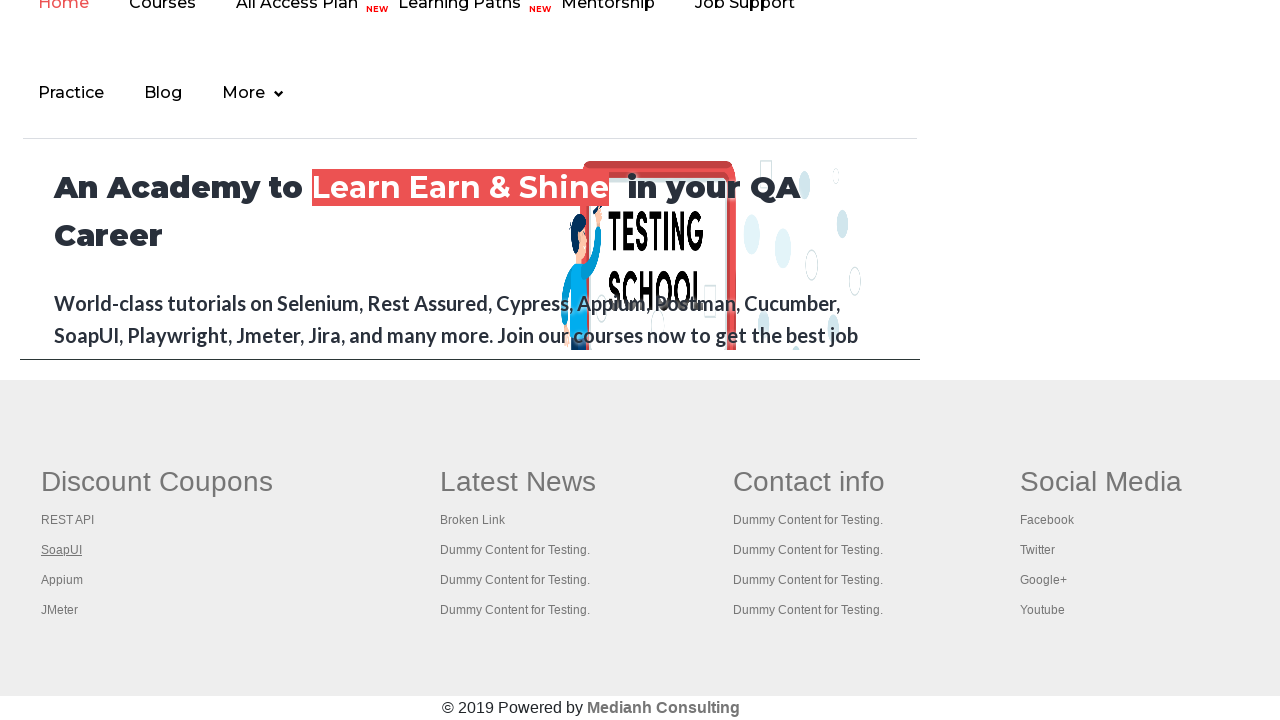

New tab loaded and ready
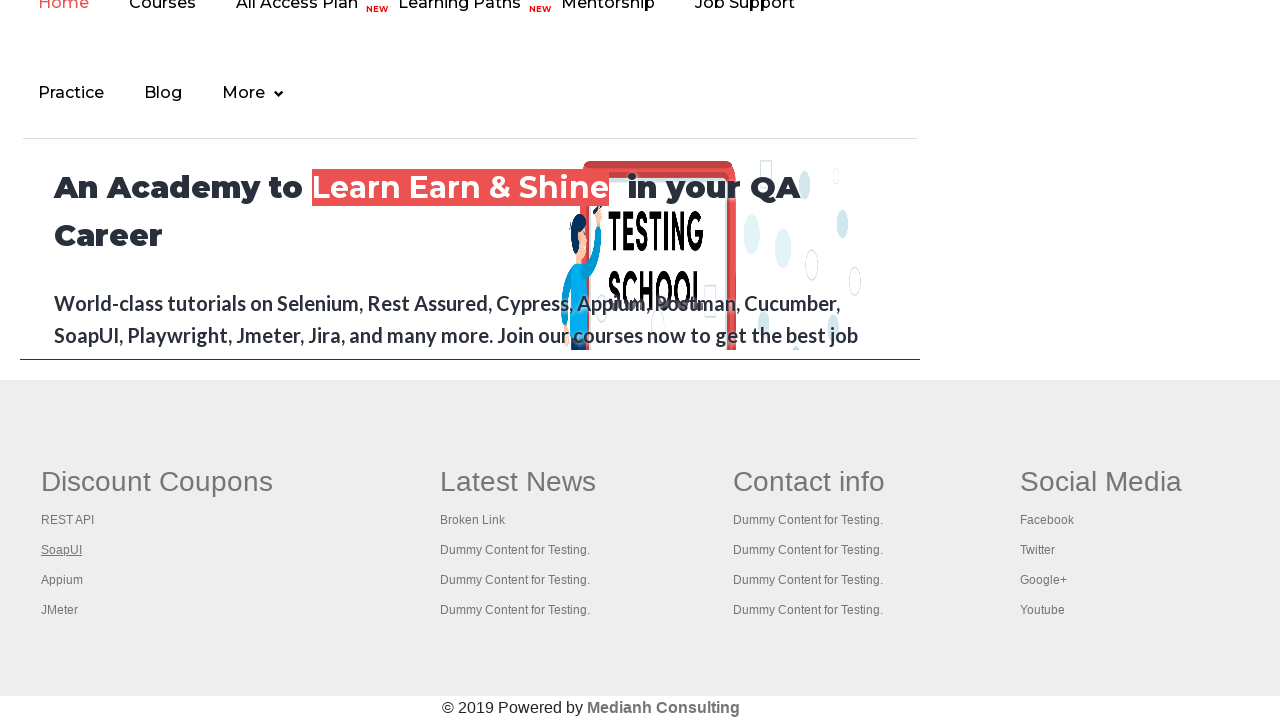

Retrieved page title from new tab: 'The World’s Most Popular API Testing Tool | SoapUI'
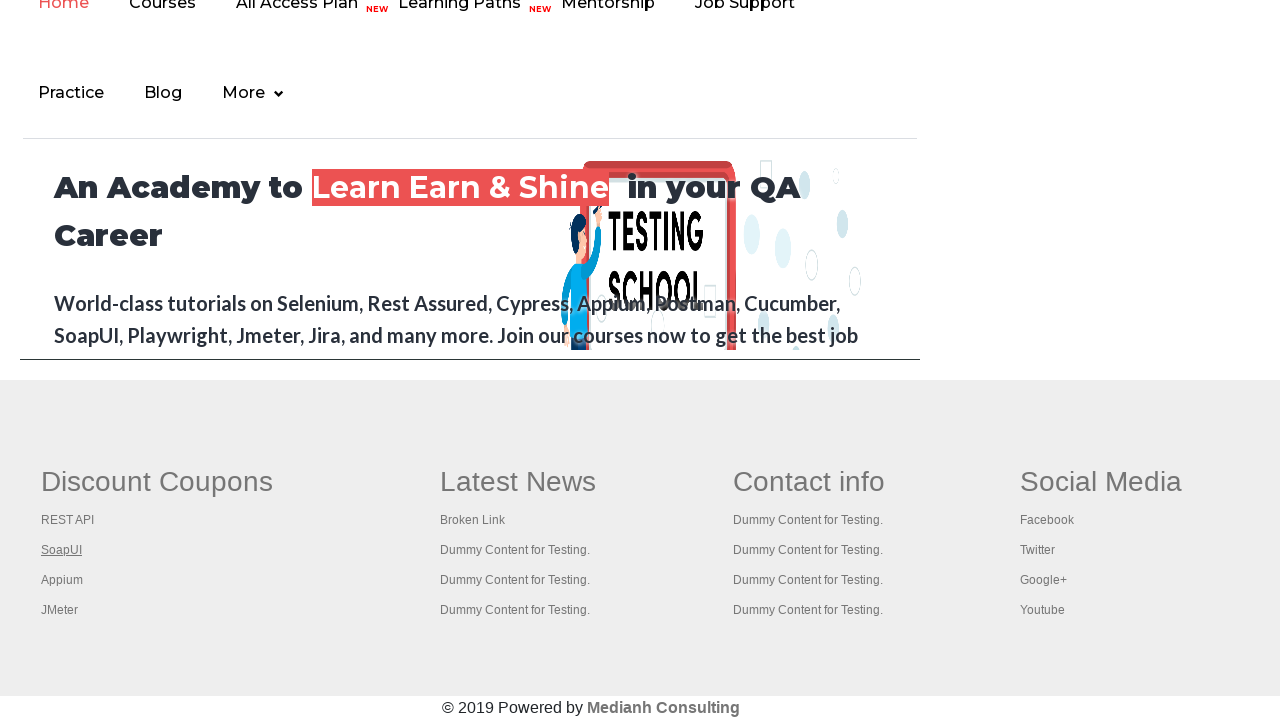

Link is valid - page loaded successfully
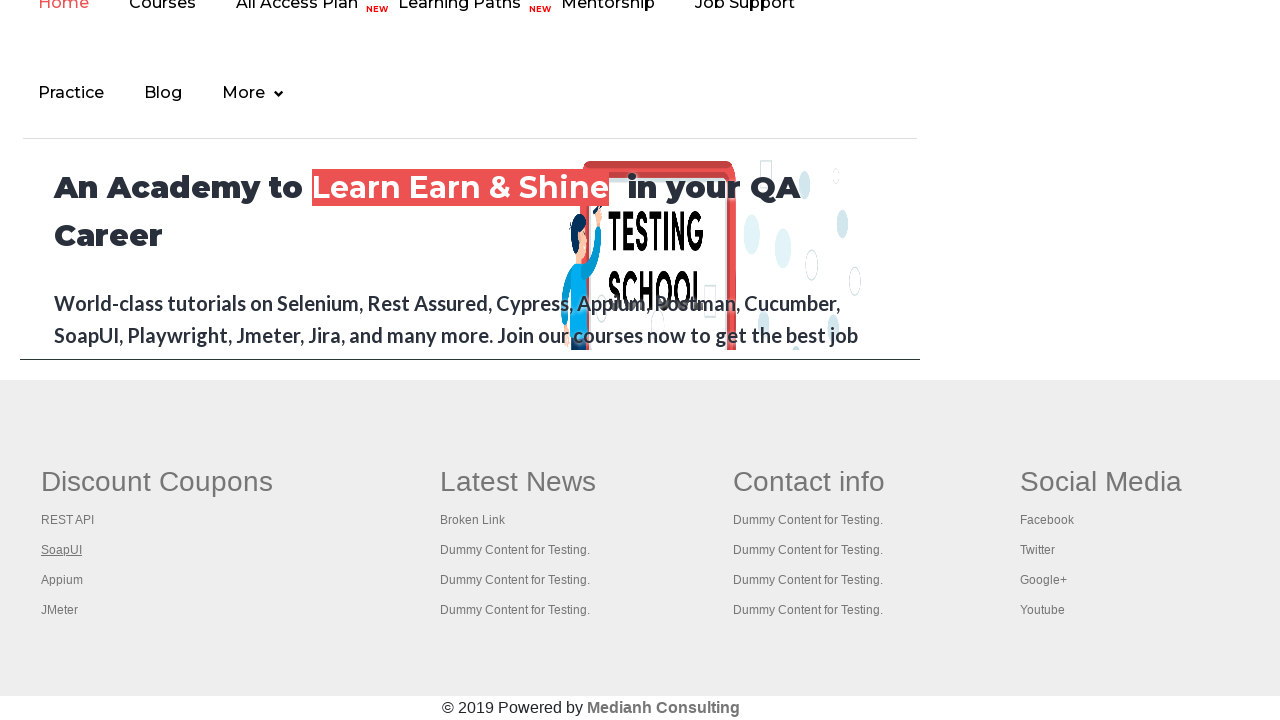

Closed new tab for link #3
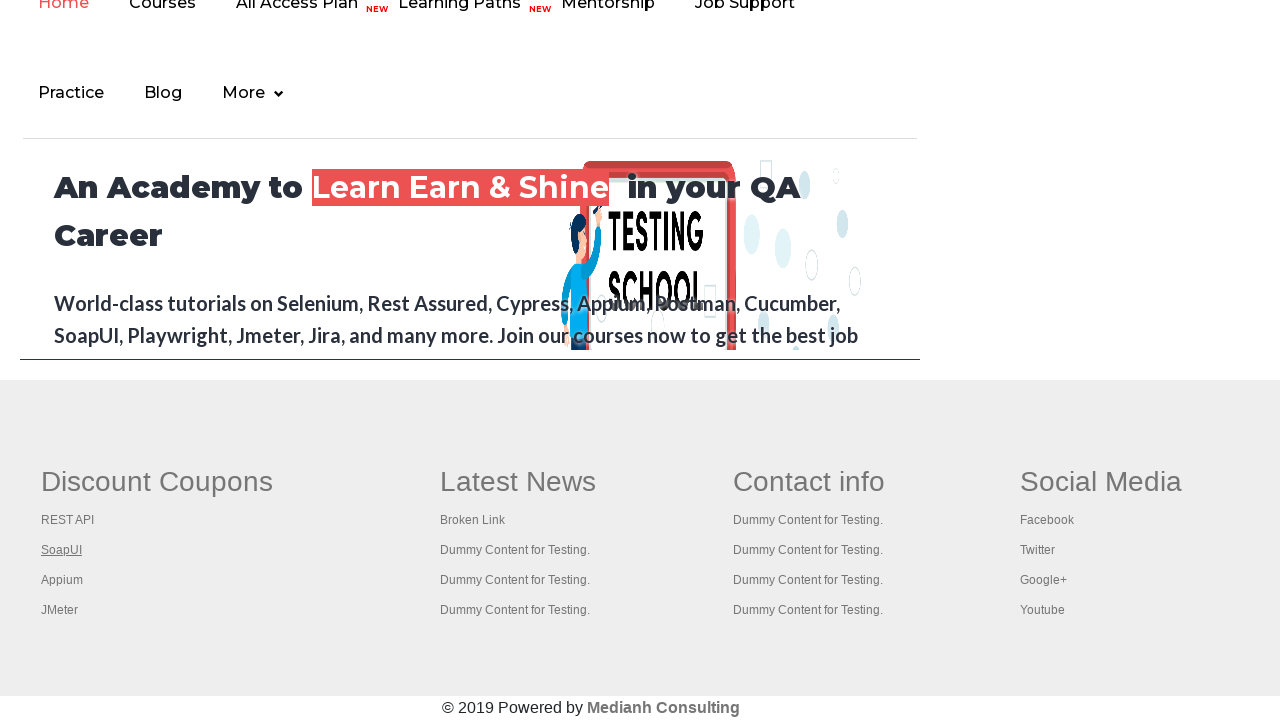

Opened footer link #4 in new tab using Ctrl+Click at (62, 580) on #gf-BIG >> xpath=//table/tbody/tr/td[1]/ul >> a >> nth=3
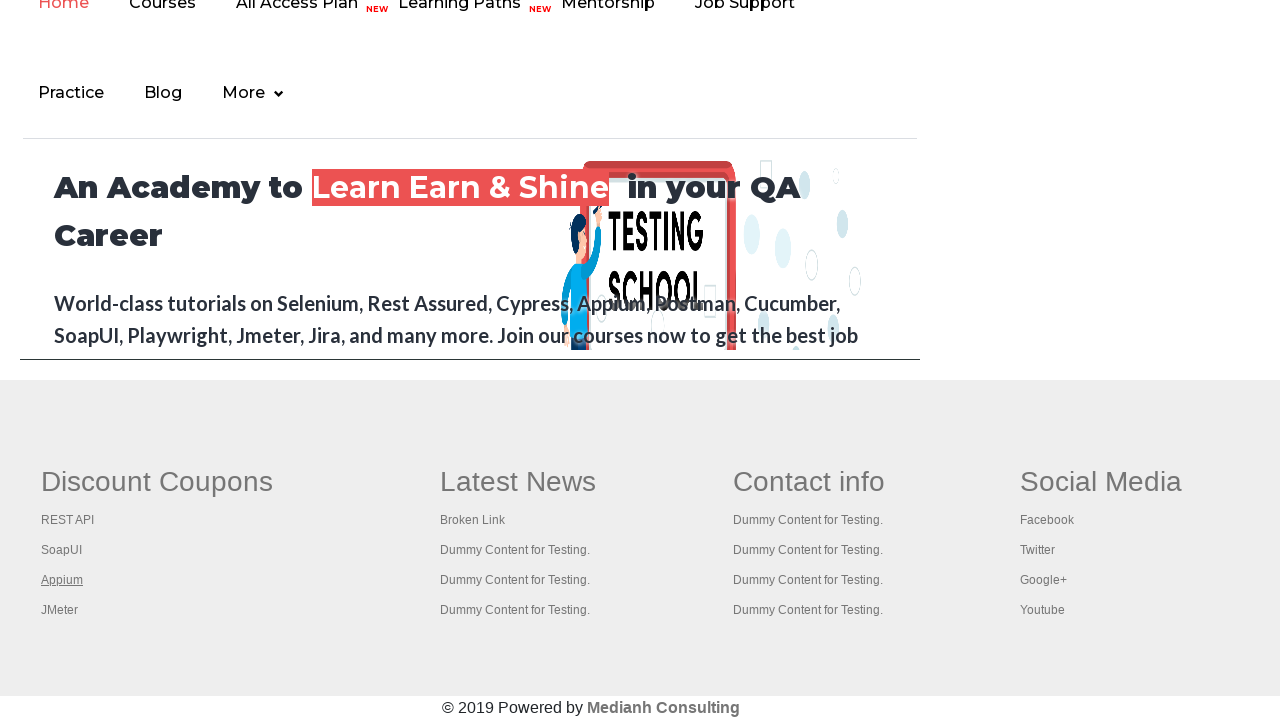

New tab loaded and ready
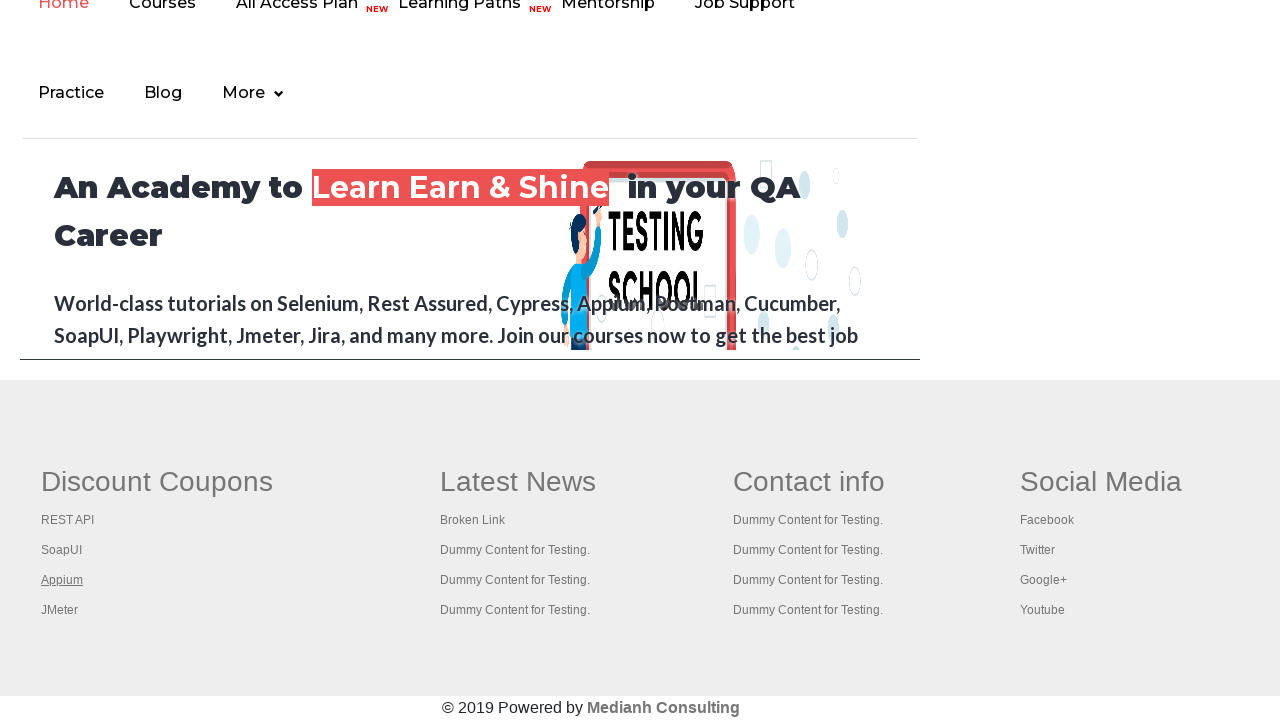

Retrieved page title from new tab: ''
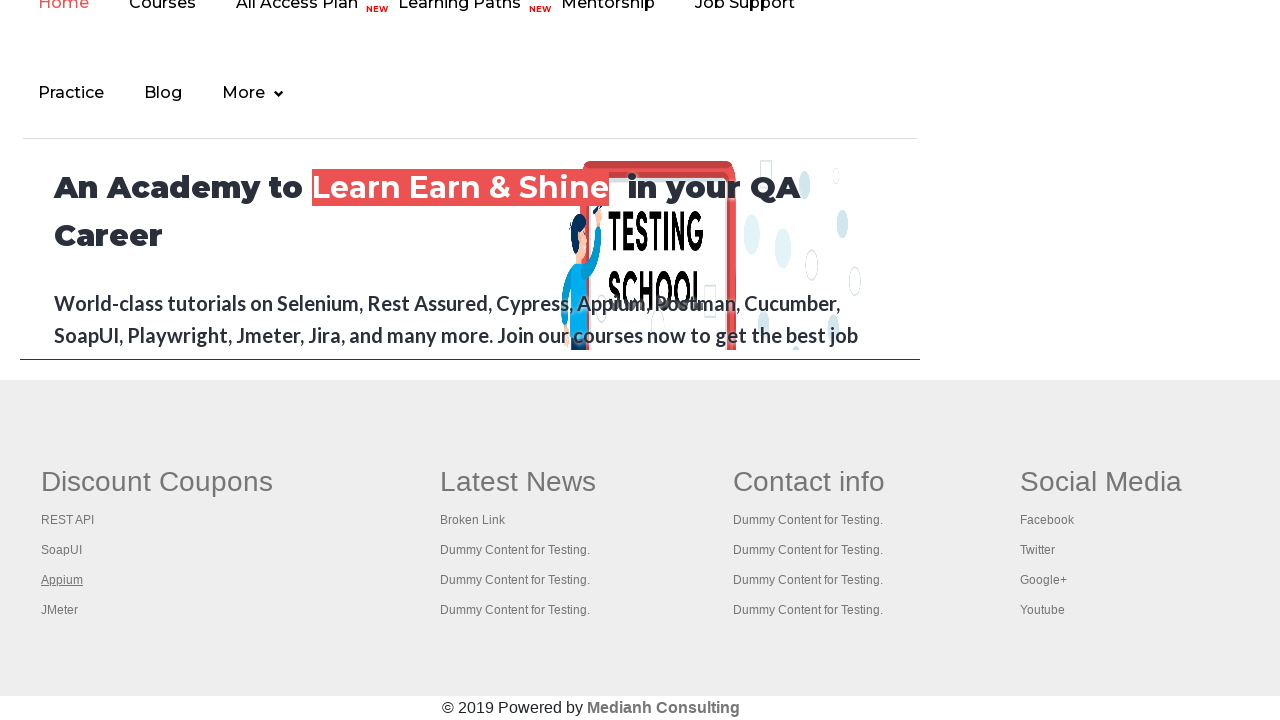

Link is valid - page loaded successfully
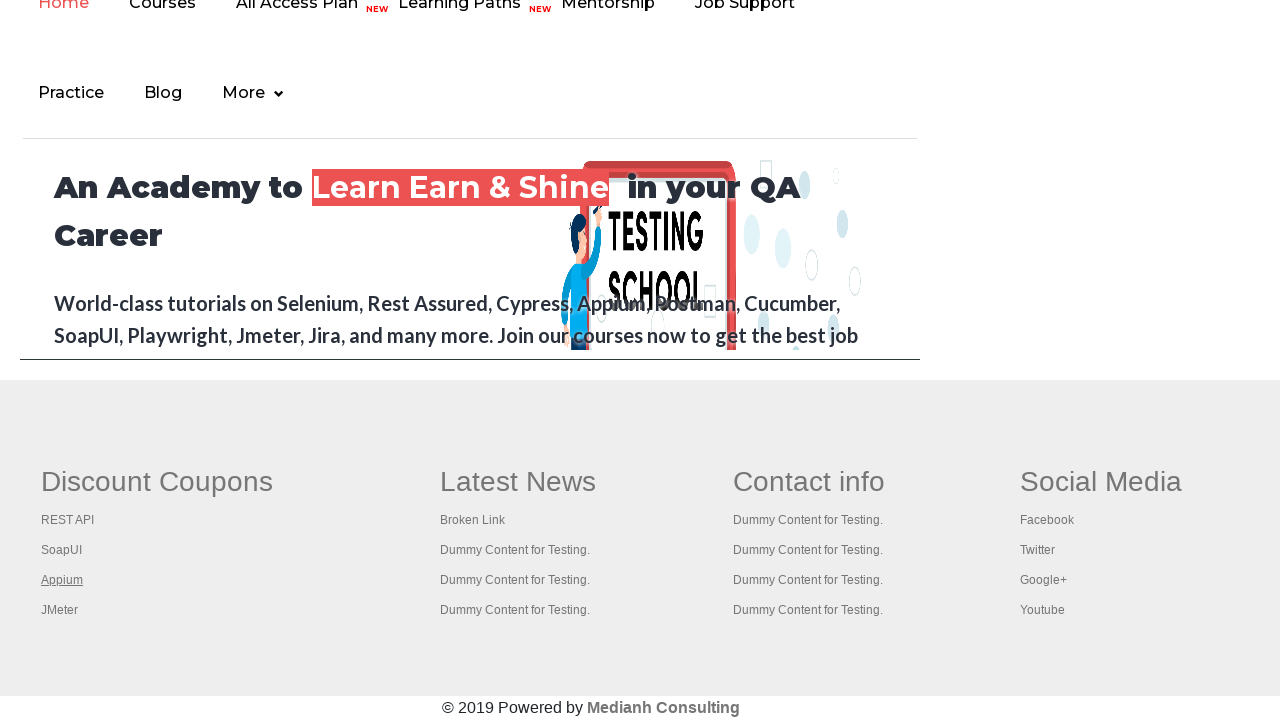

Closed new tab for link #4
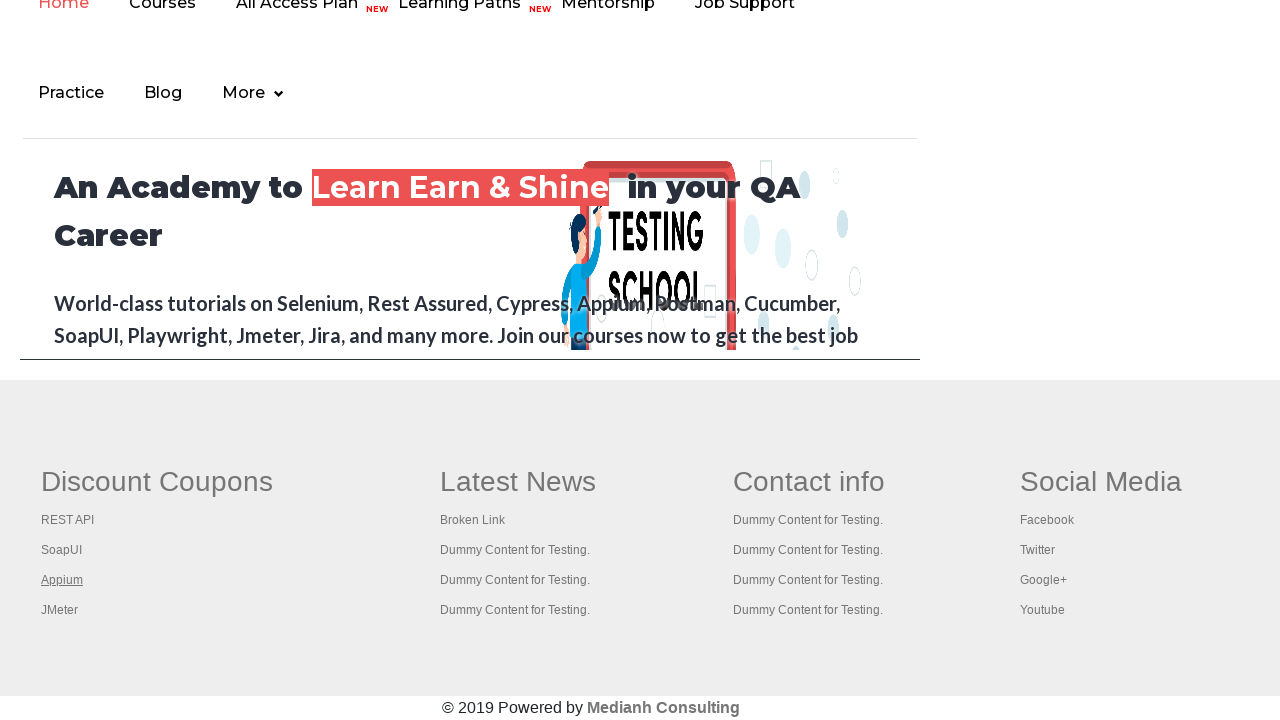

Opened footer link #5 in new tab using Ctrl+Click at (60, 610) on #gf-BIG >> xpath=//table/tbody/tr/td[1]/ul >> a >> nth=4
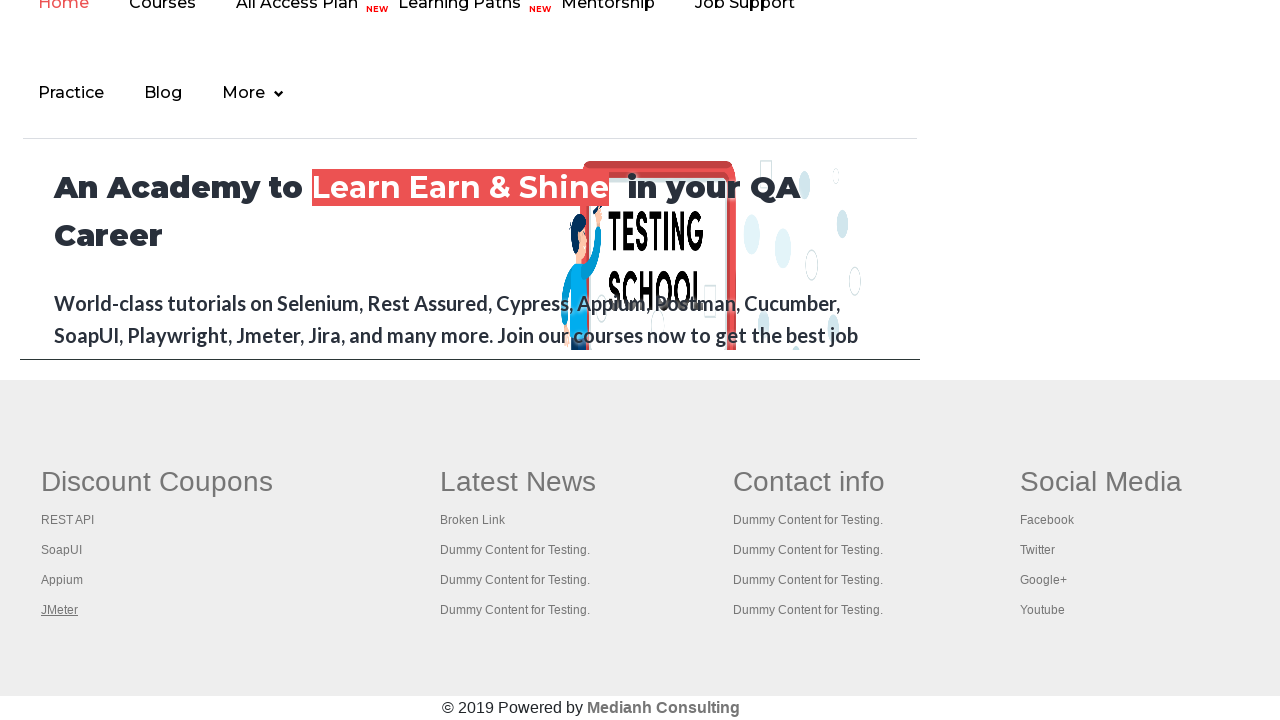

New tab loaded and ready
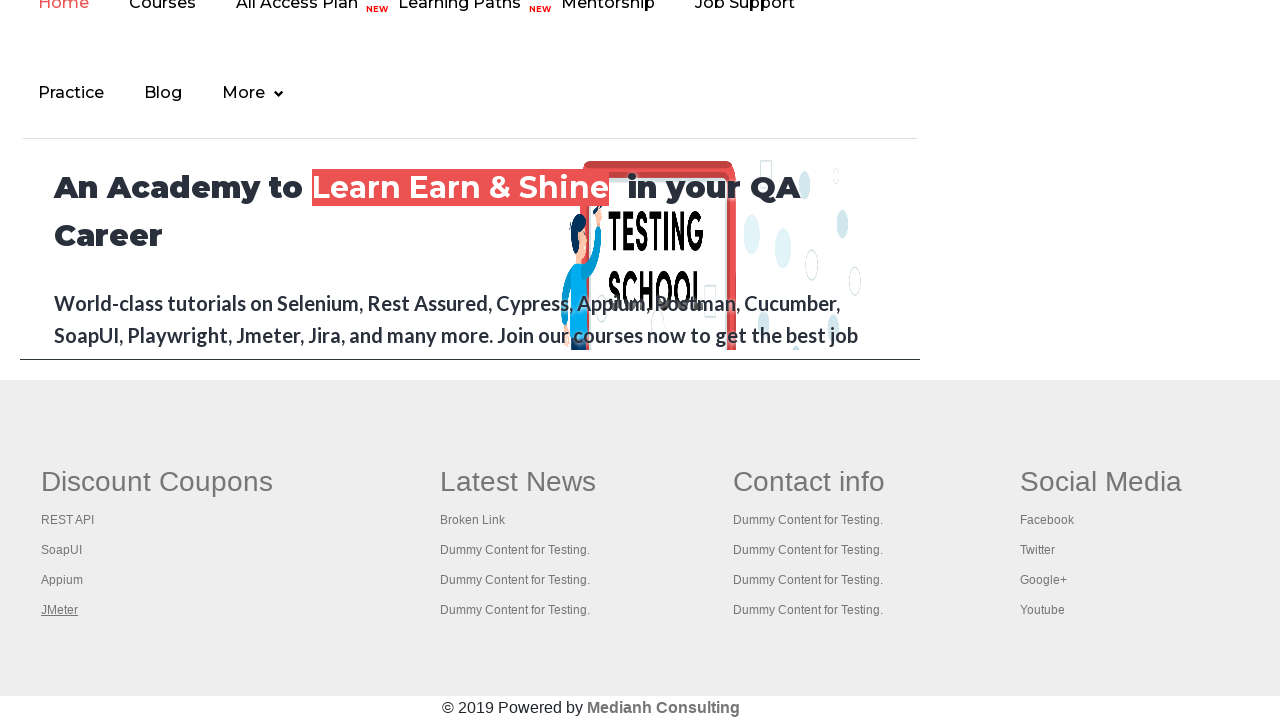

Retrieved page title from new tab: 'Apache JMeter - Apache JMeter™'
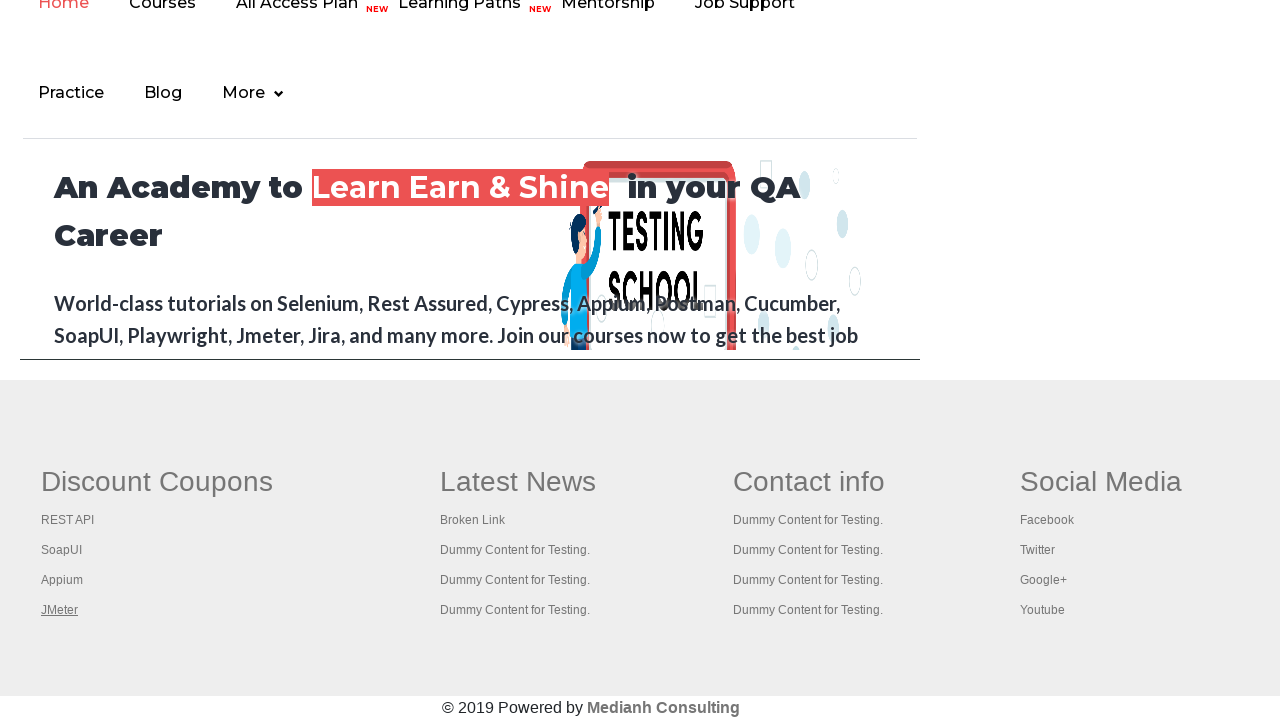

Link is valid - page loaded successfully
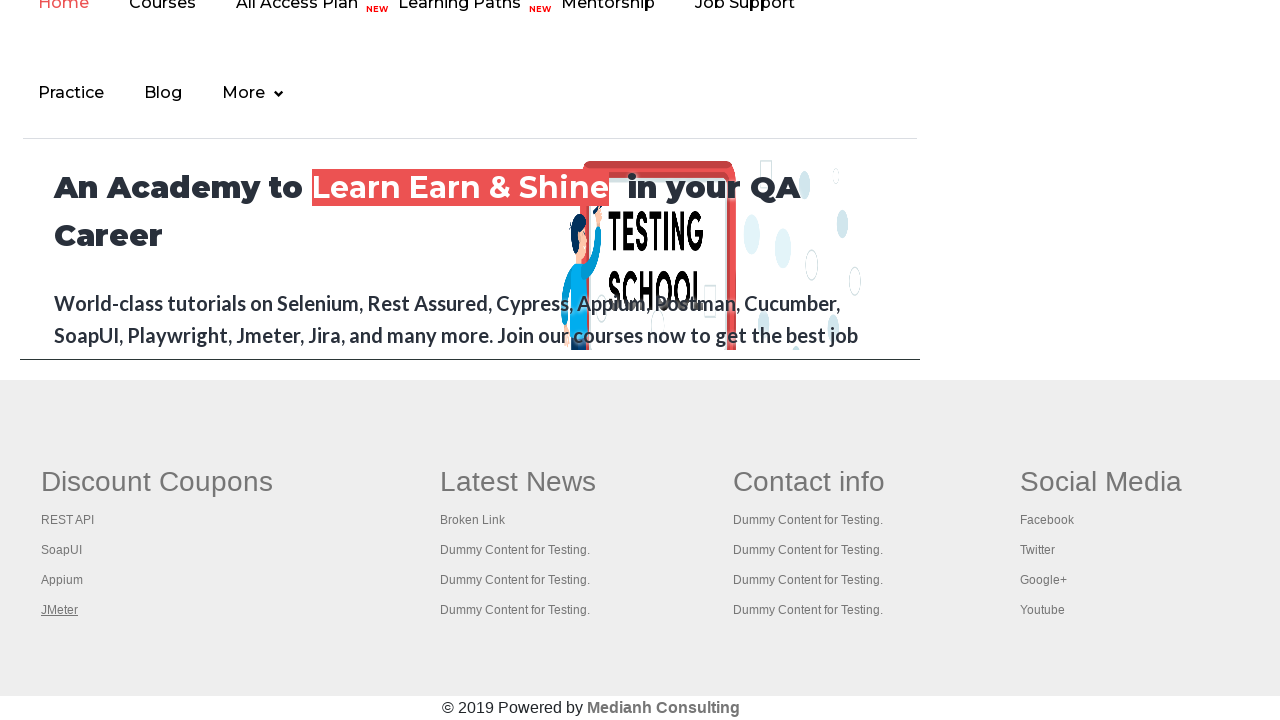

Closed new tab for link #5
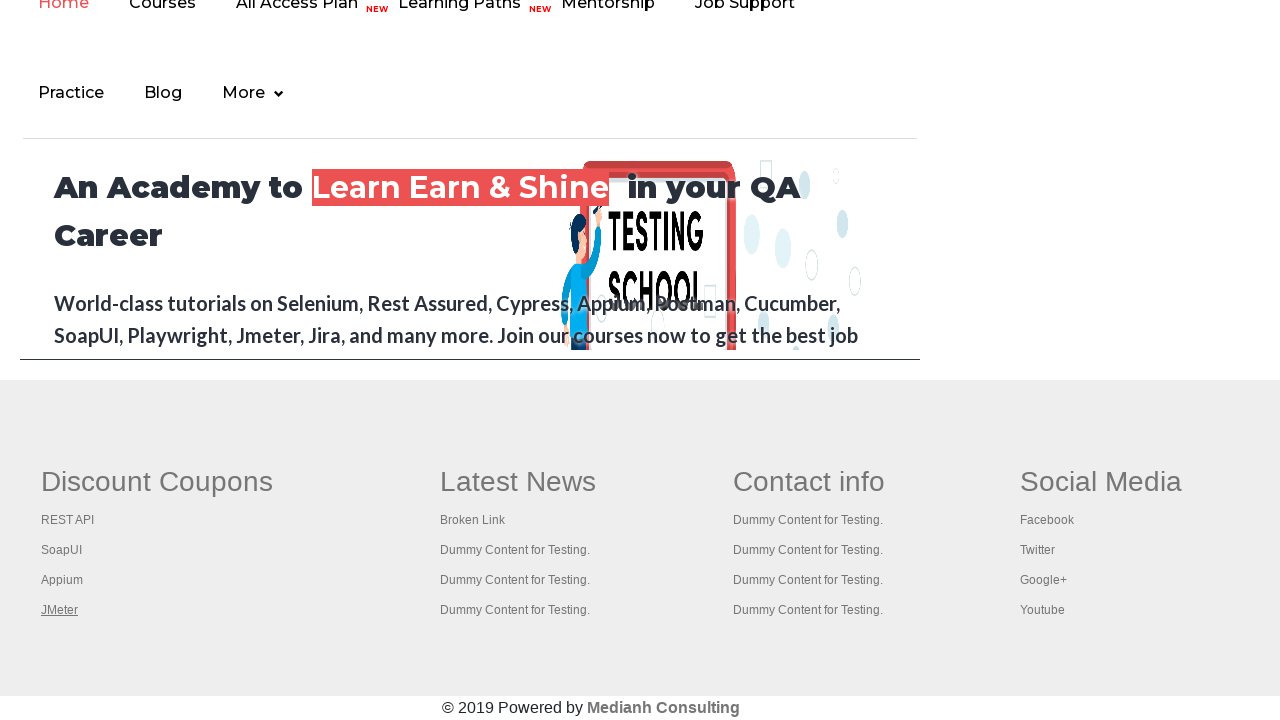

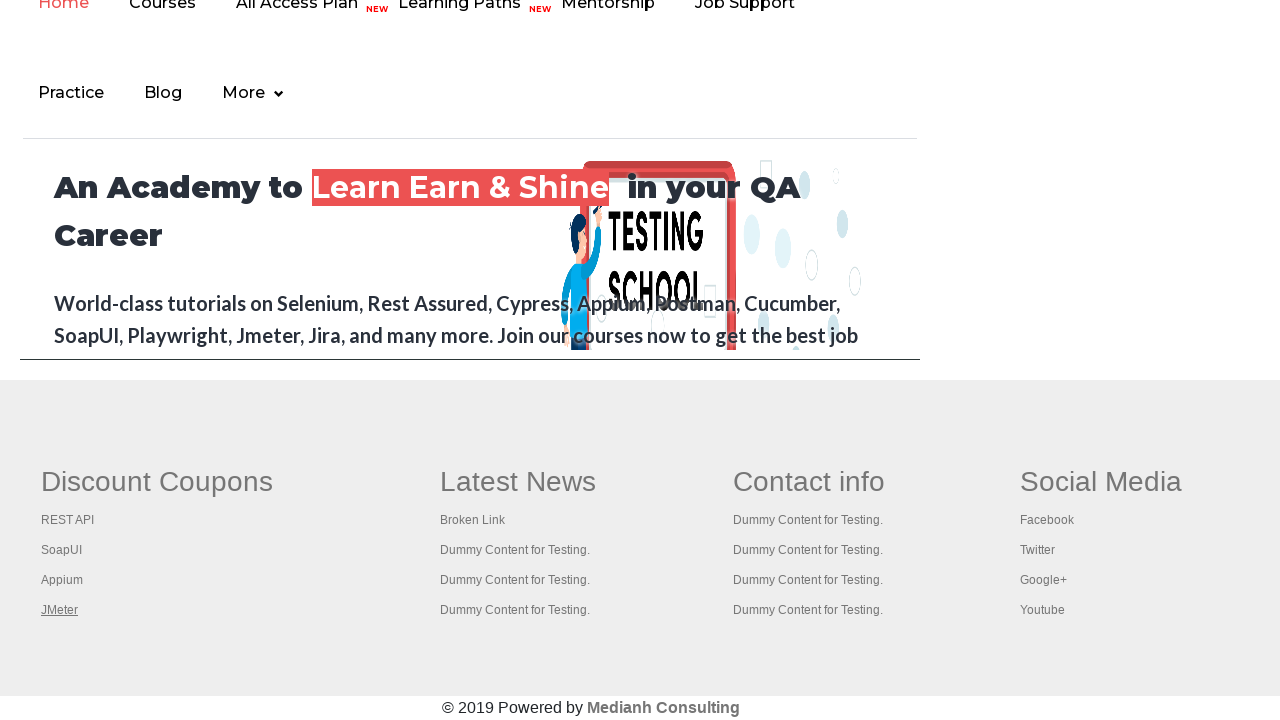